Tests autocomplete field by typing "India" and selecting from dropdown, then clicks a radio button

Starting URL: https://rahulshettyacademy.com/AutomationPractice/

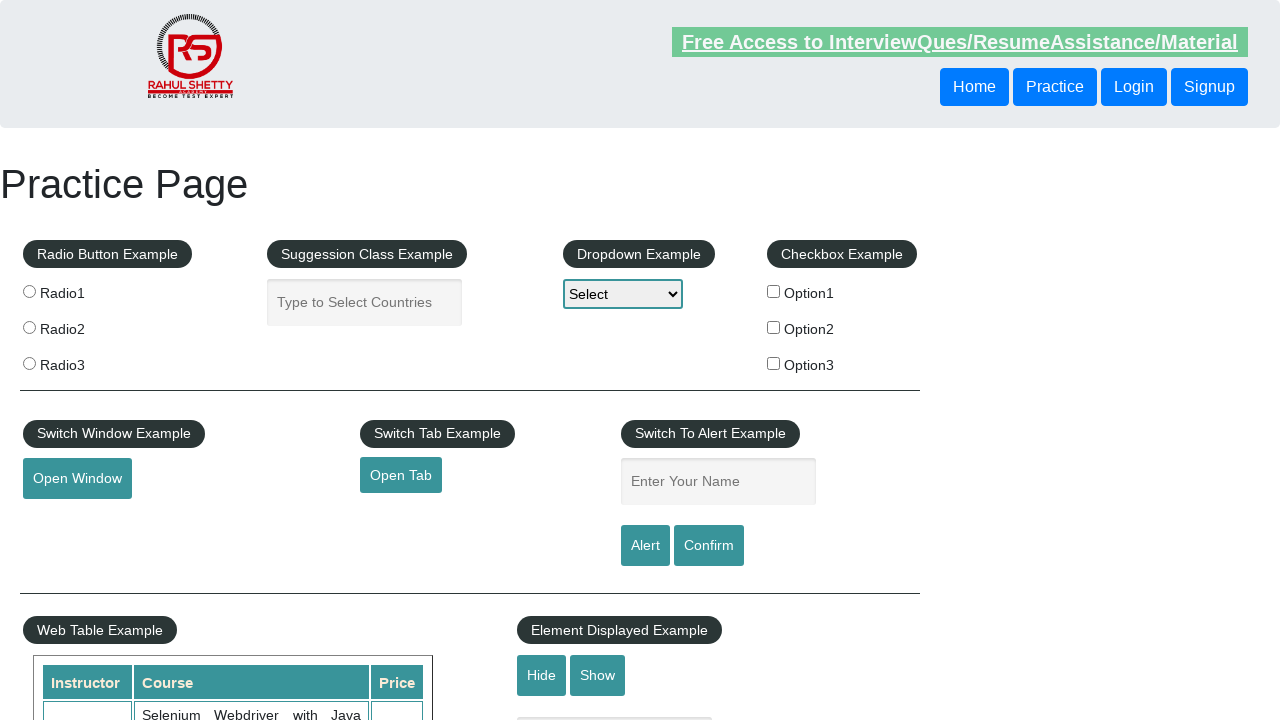

Filled autocomplete field with 'India' on #autocomplete
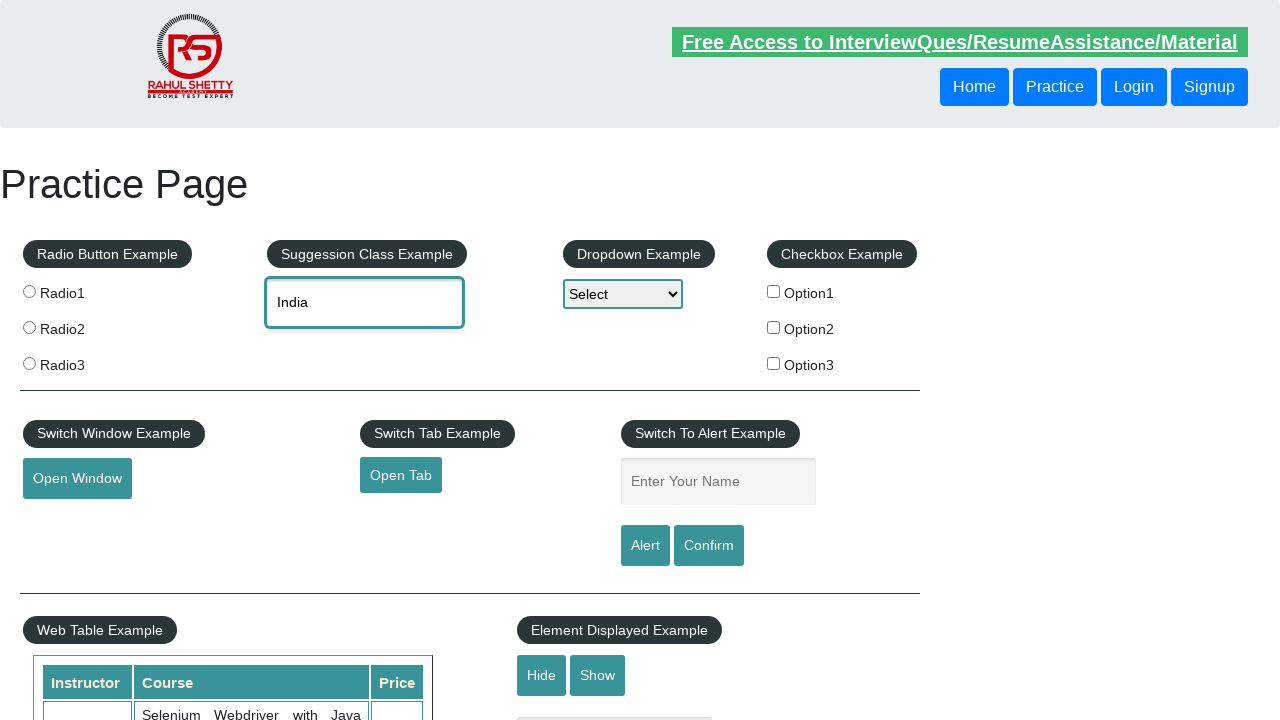

Pressed ArrowDown to navigate dropdown
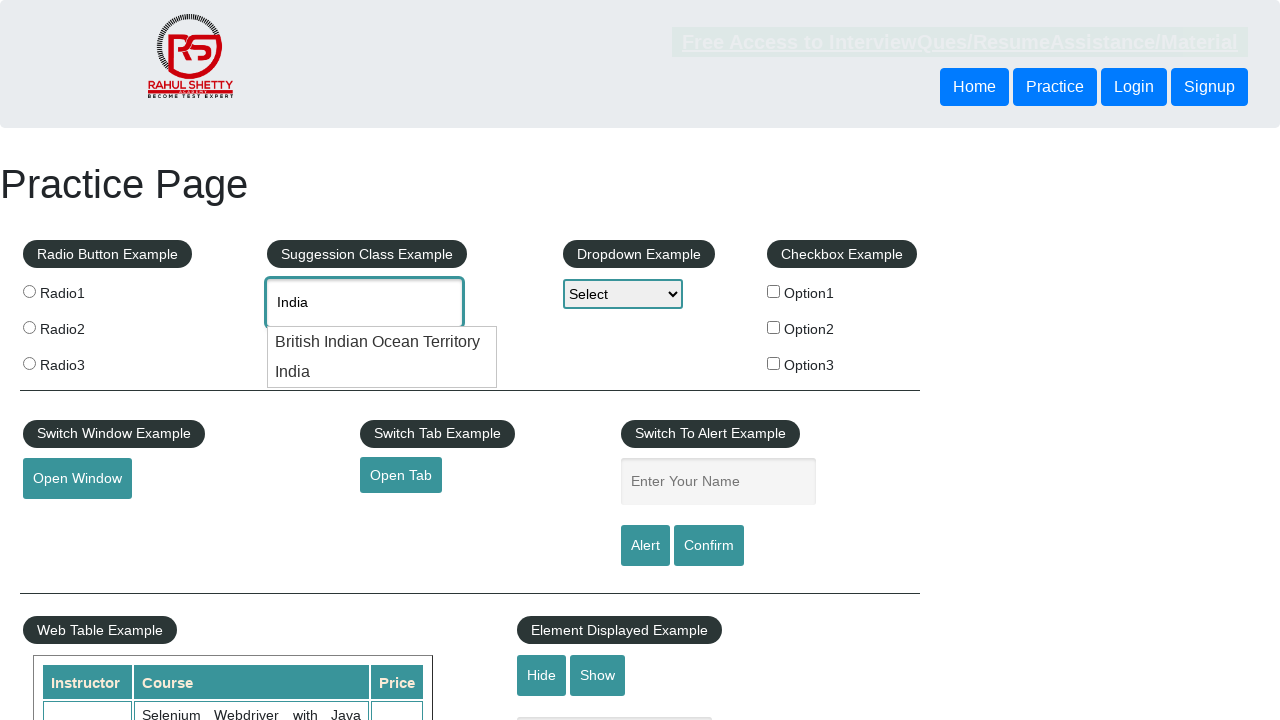

Pressed Enter to select 'India' from dropdown
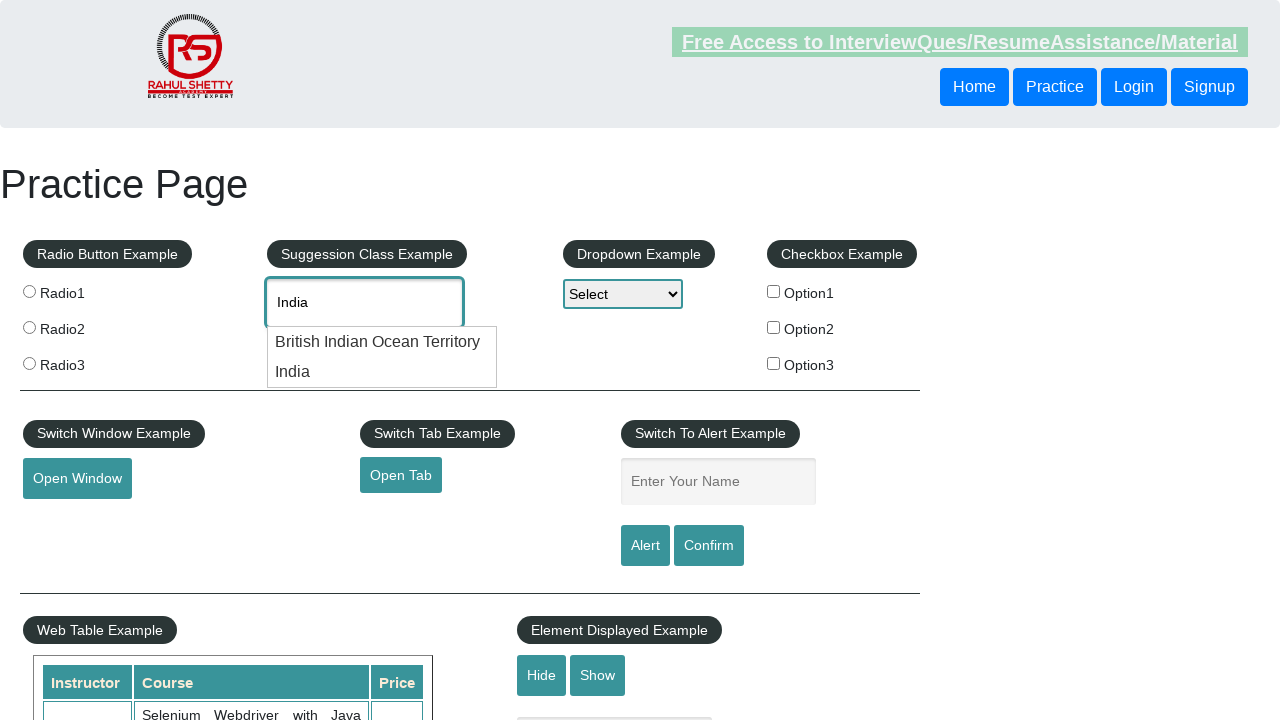

Waited 1 second for selection to process
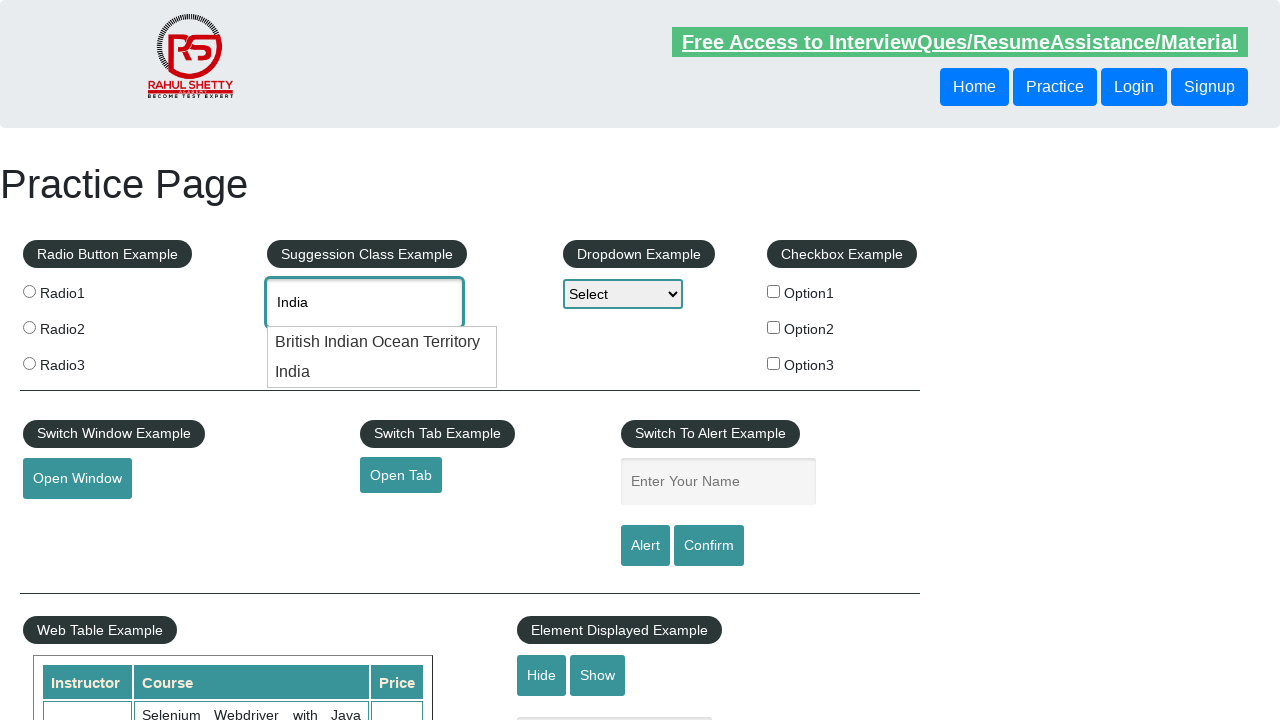

Clicked radio button 2 at (29, 327) on input[value='radio2']
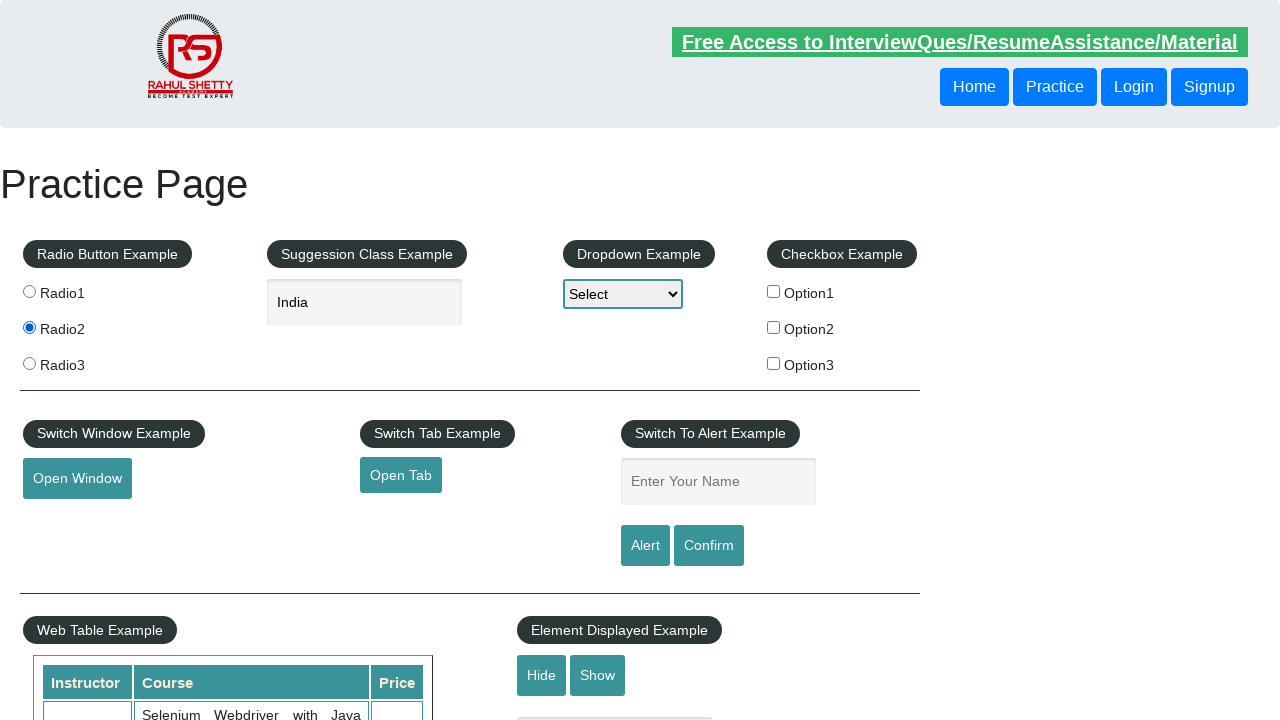

Radio button test completed successfully
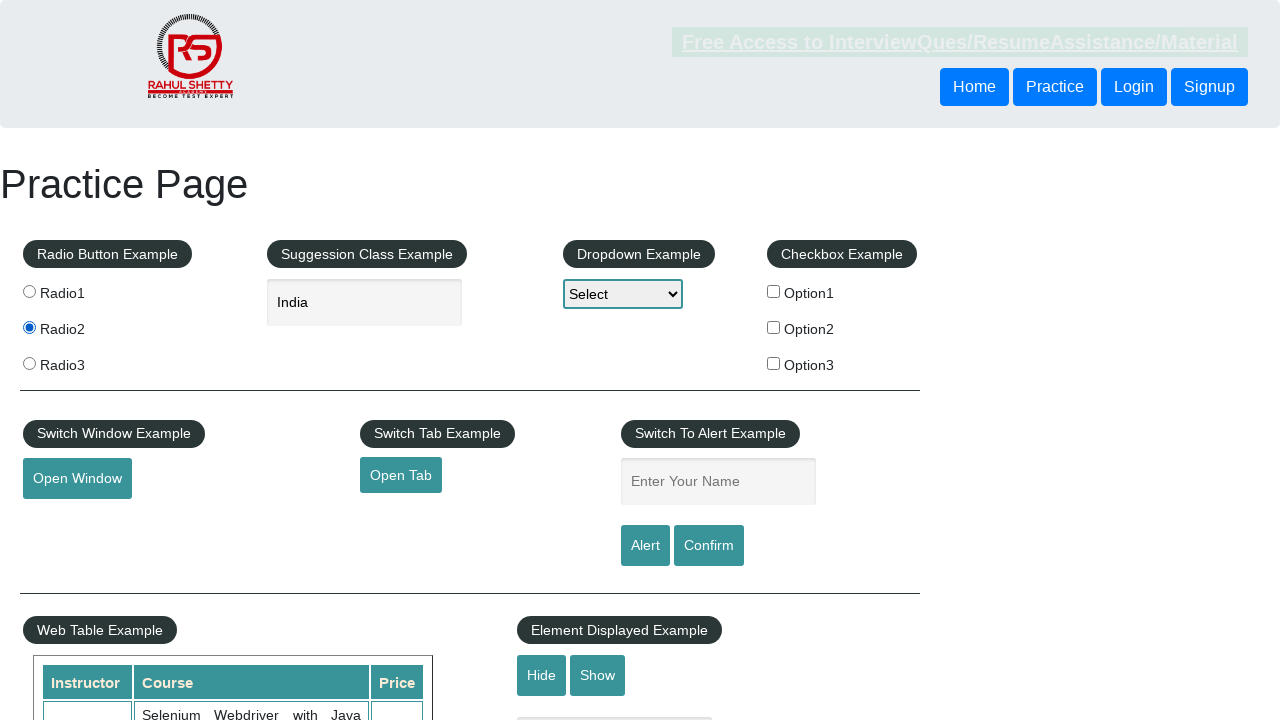

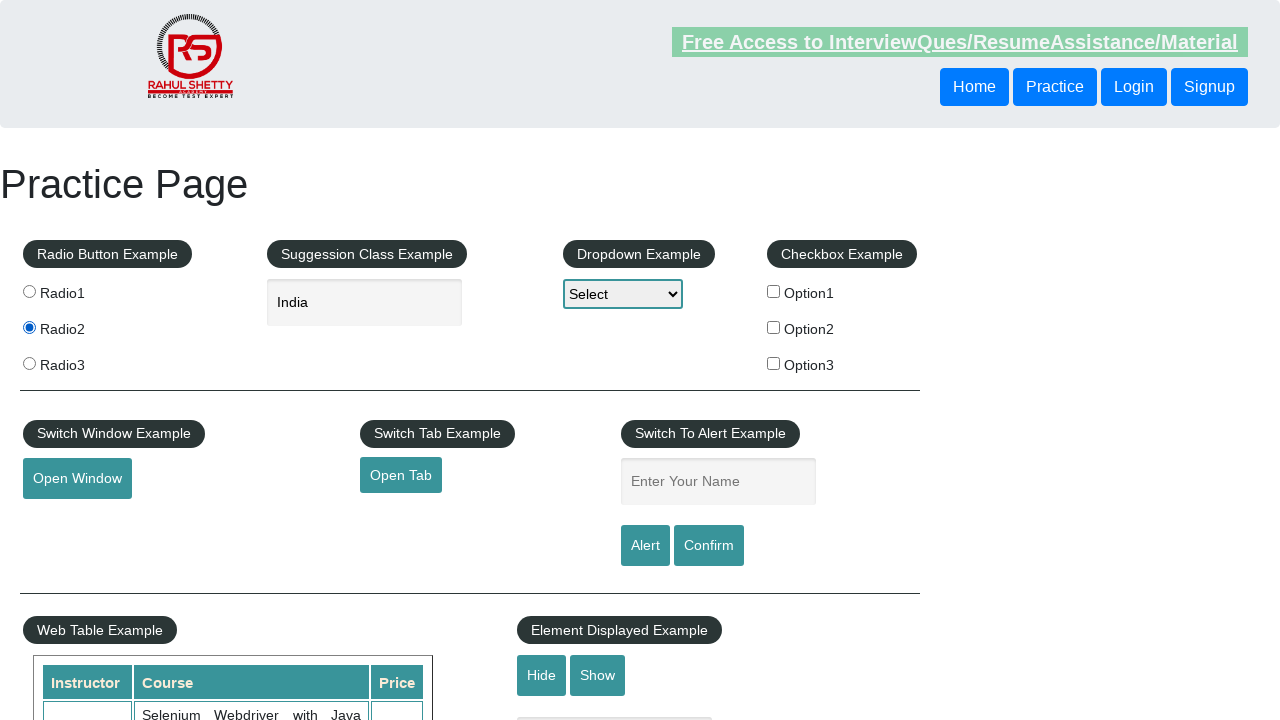